Tests adding multiple tasks to a TodoMVC application by filling the input field and pressing Enter for each task, then verifying the tasks appear in the list.

Starting URL: https://todomvc.com/examples/react/dist/#/

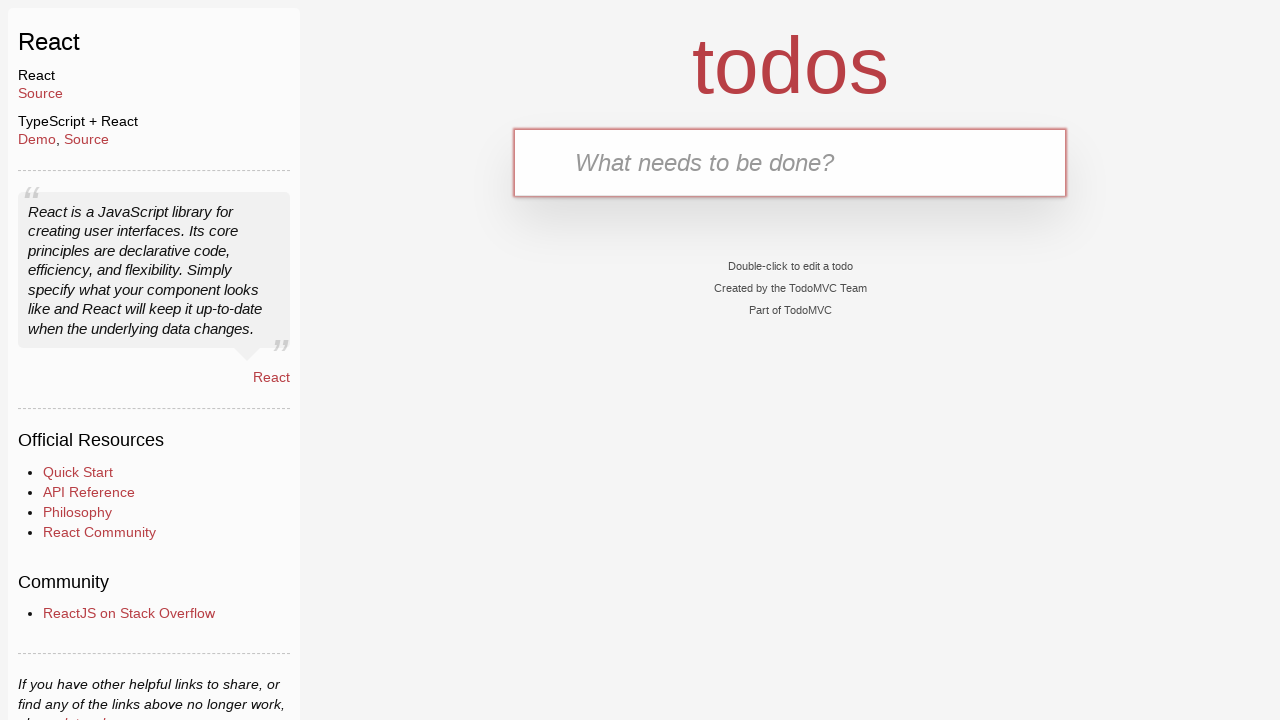

Clicked on the new todo input field at (790, 162) on .new-todo
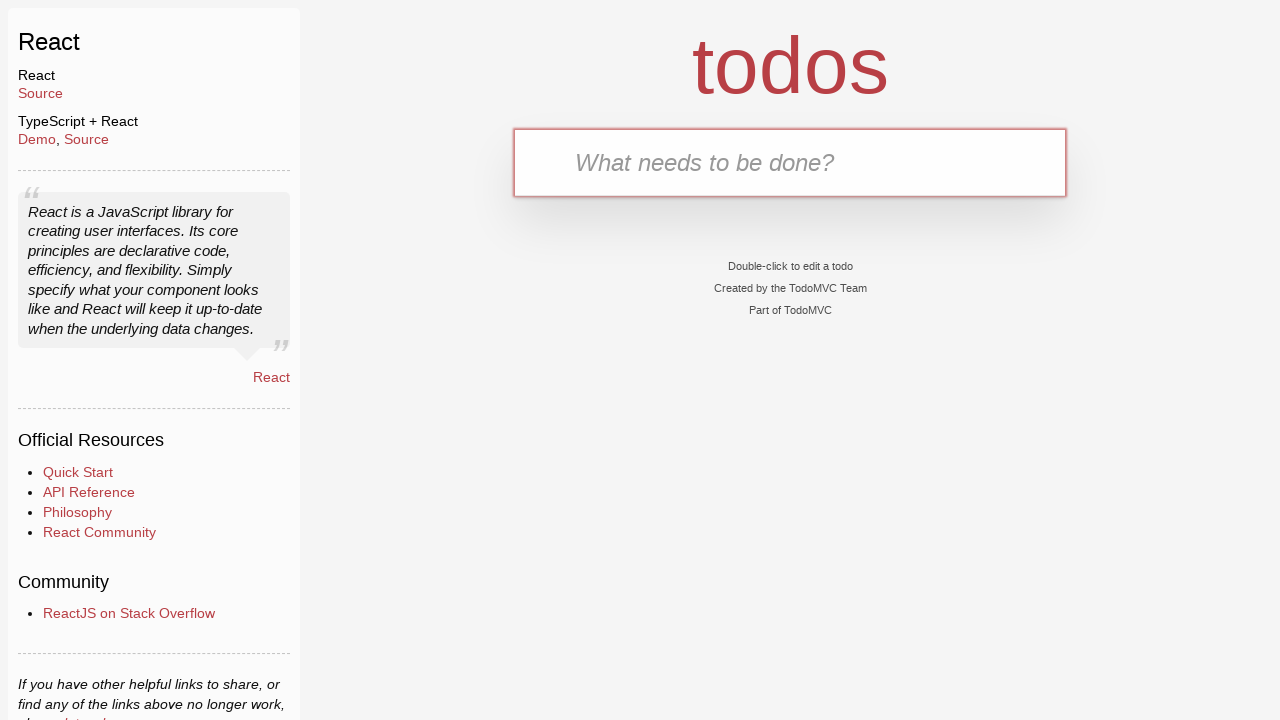

Filled input field with 'Buy milk' on .new-todo
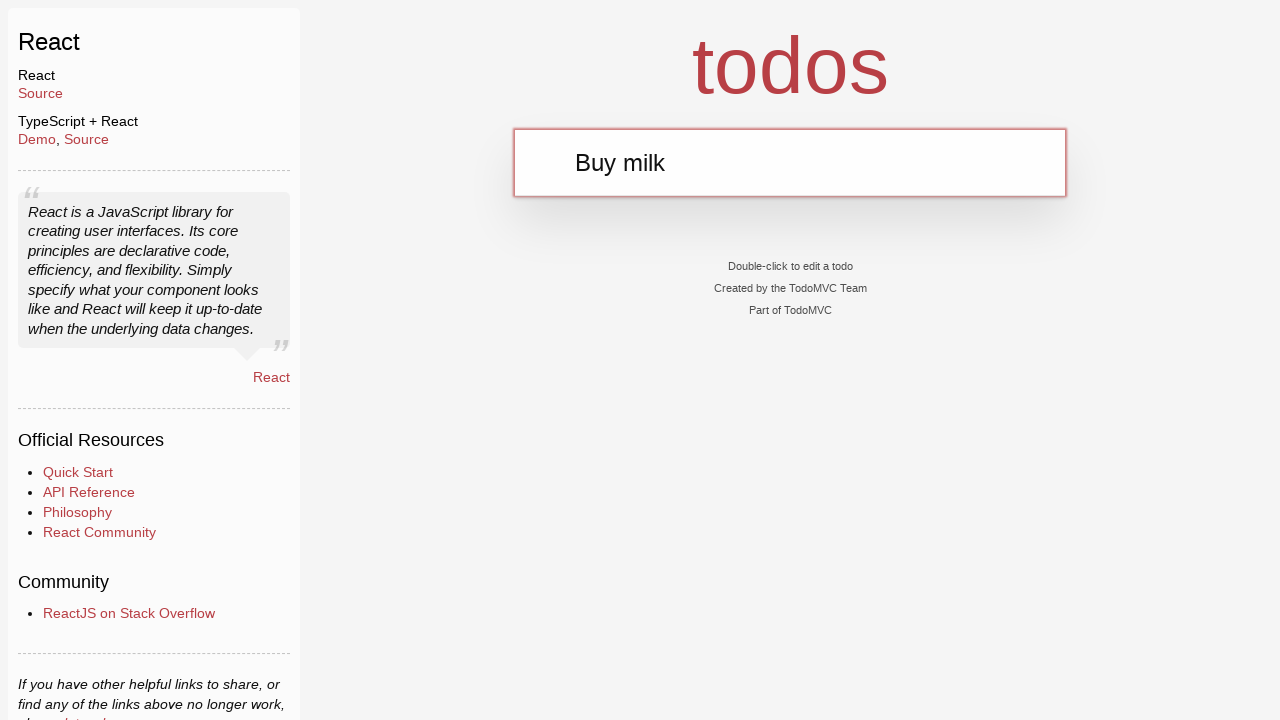

Pressed Enter to add 'Buy milk' task on .new-todo
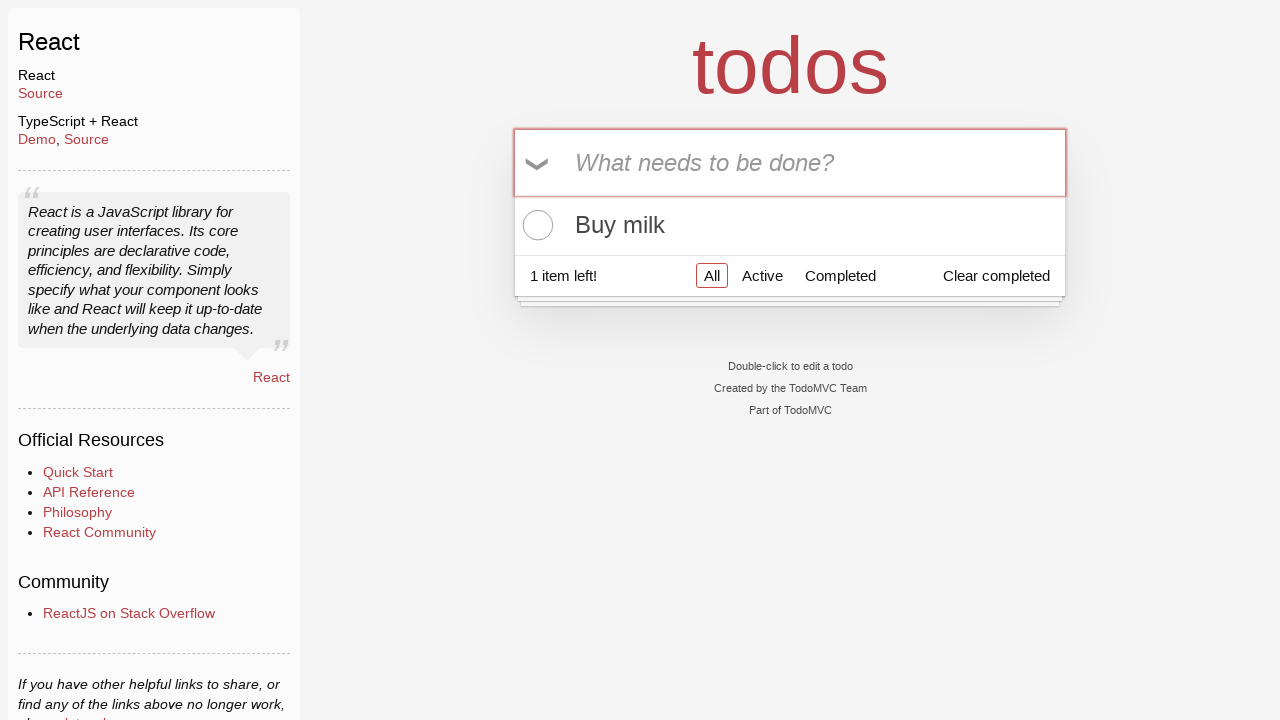

Clicked on the new todo input field at (790, 162) on .new-todo
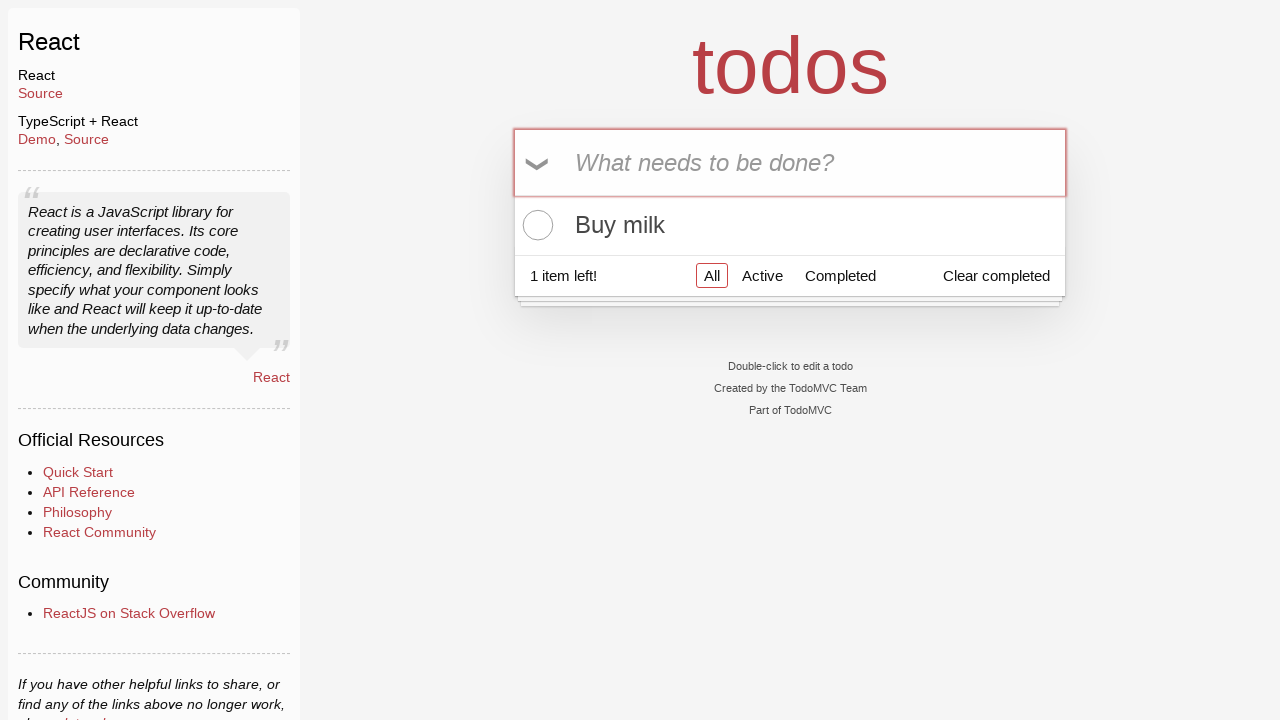

Filled input field with 'Buy Book' on .new-todo
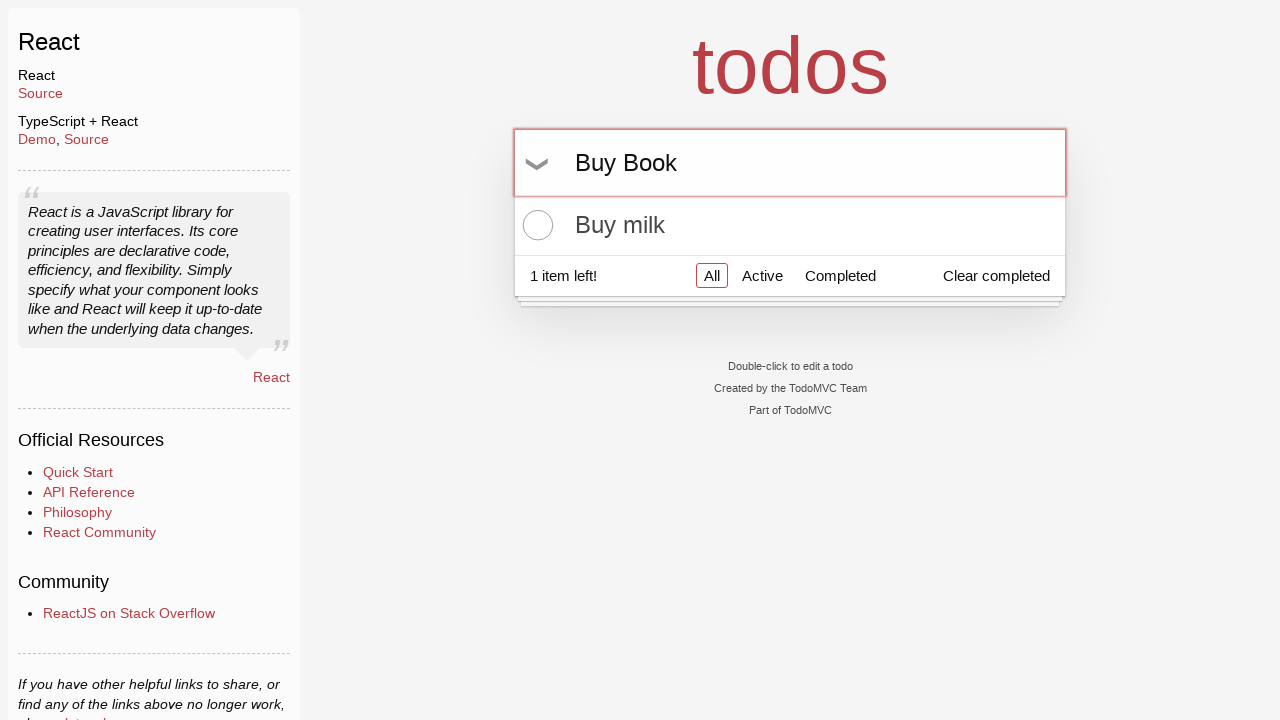

Pressed Enter to add 'Buy Book' task on .new-todo
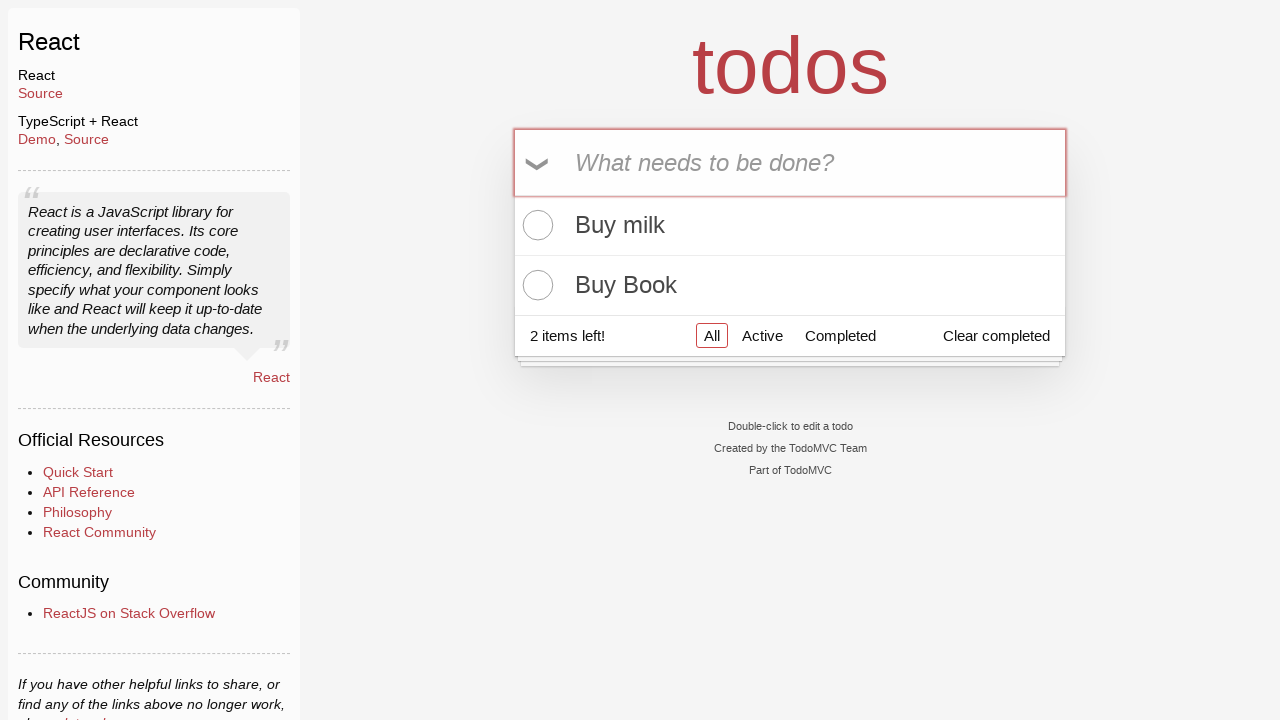

Clicked on the new todo input field at (790, 162) on .new-todo
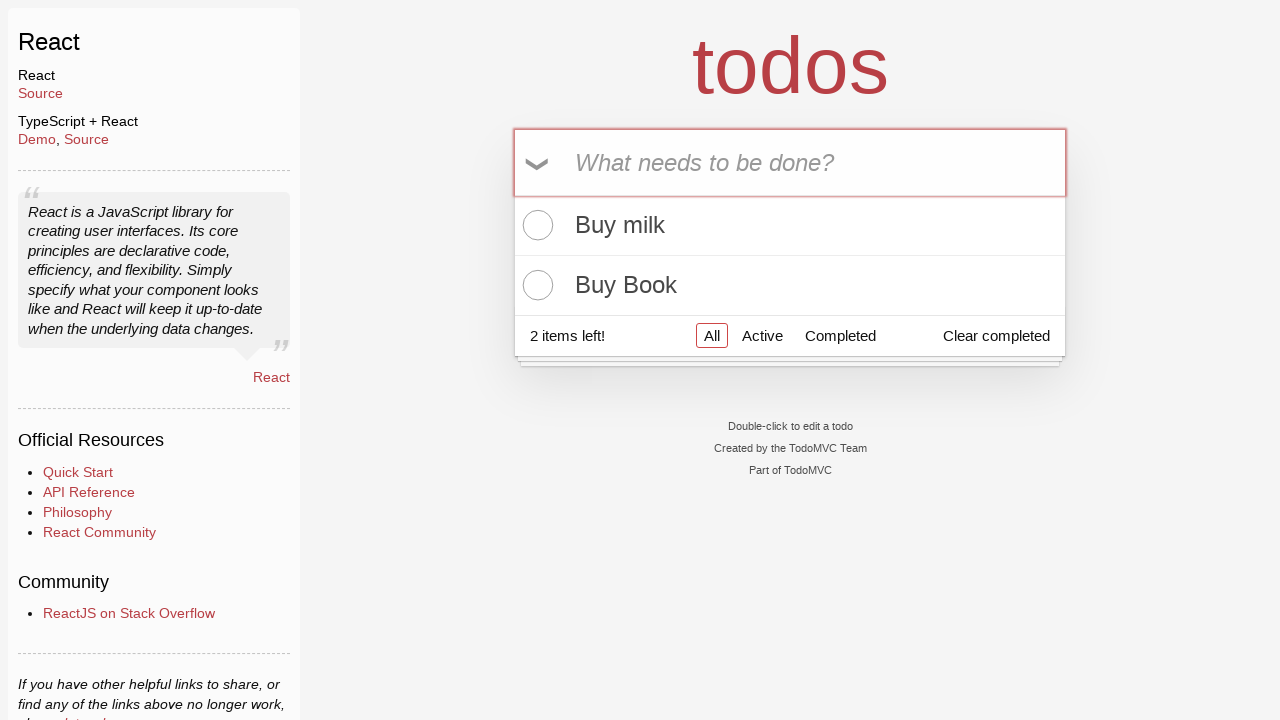

Filled input field with 'Buy Food' on .new-todo
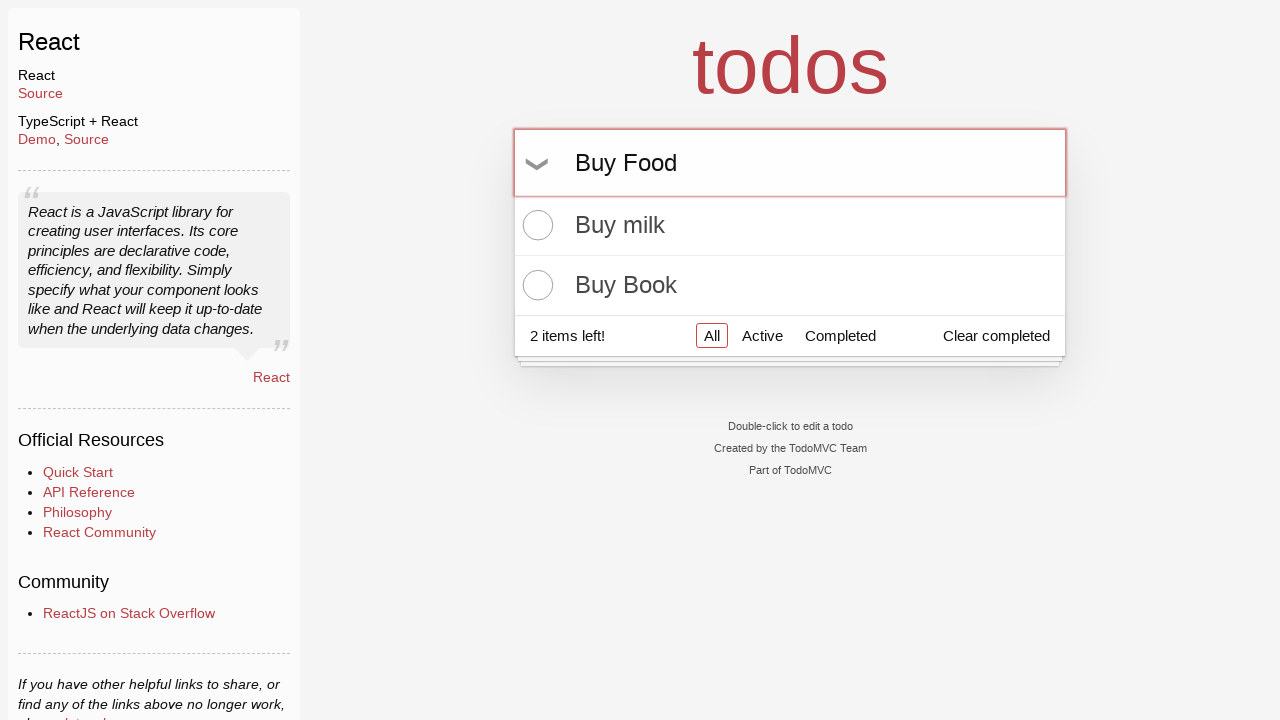

Pressed Enter to add 'Buy Food' task on .new-todo
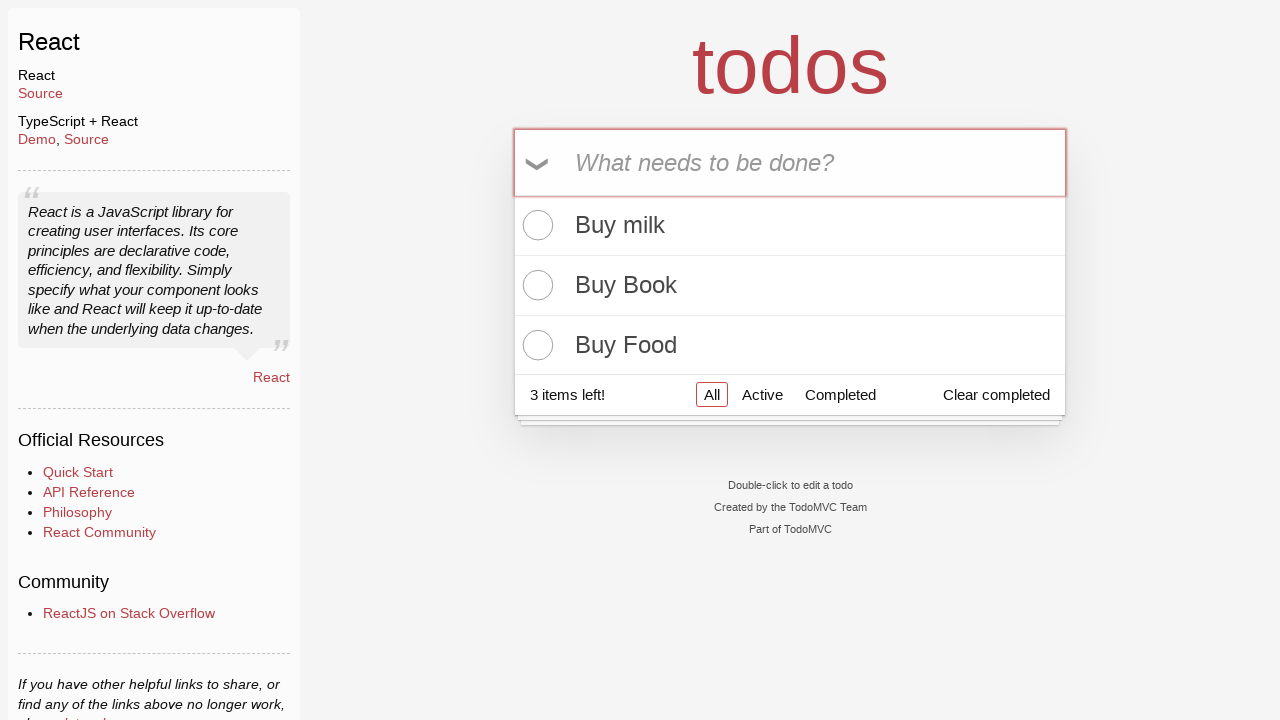

Verified that tasks appear in the todo list
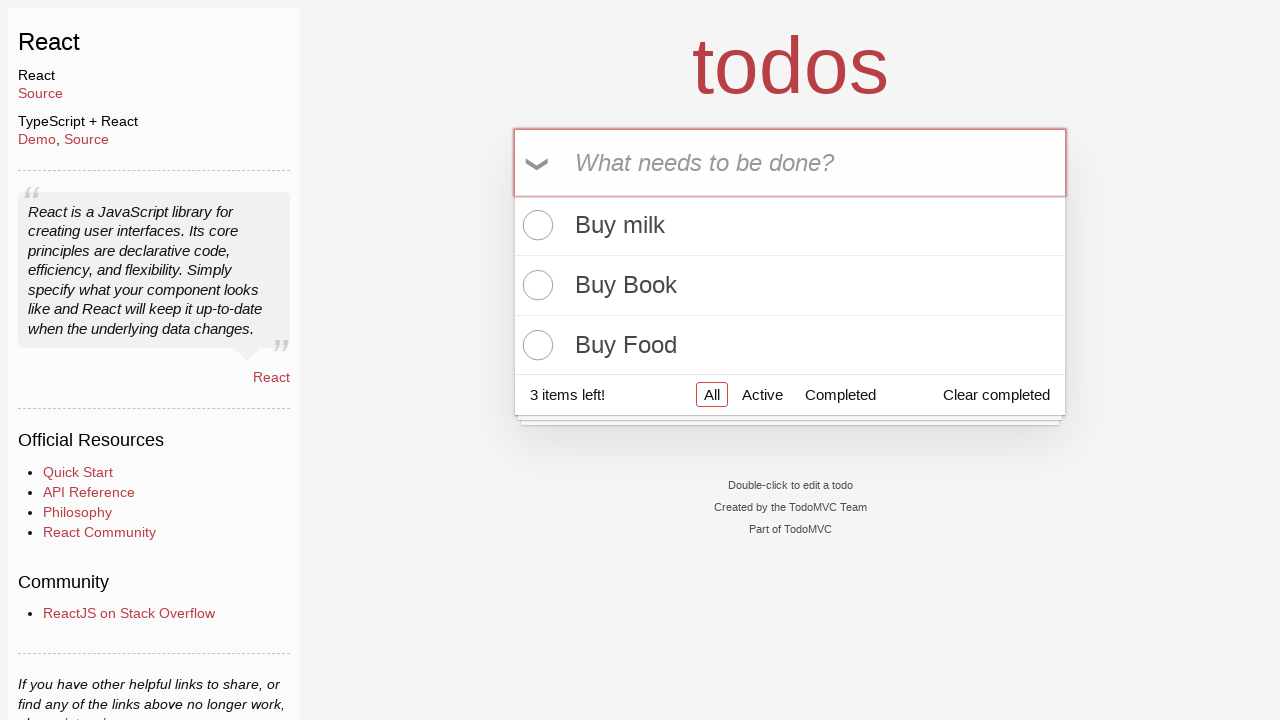

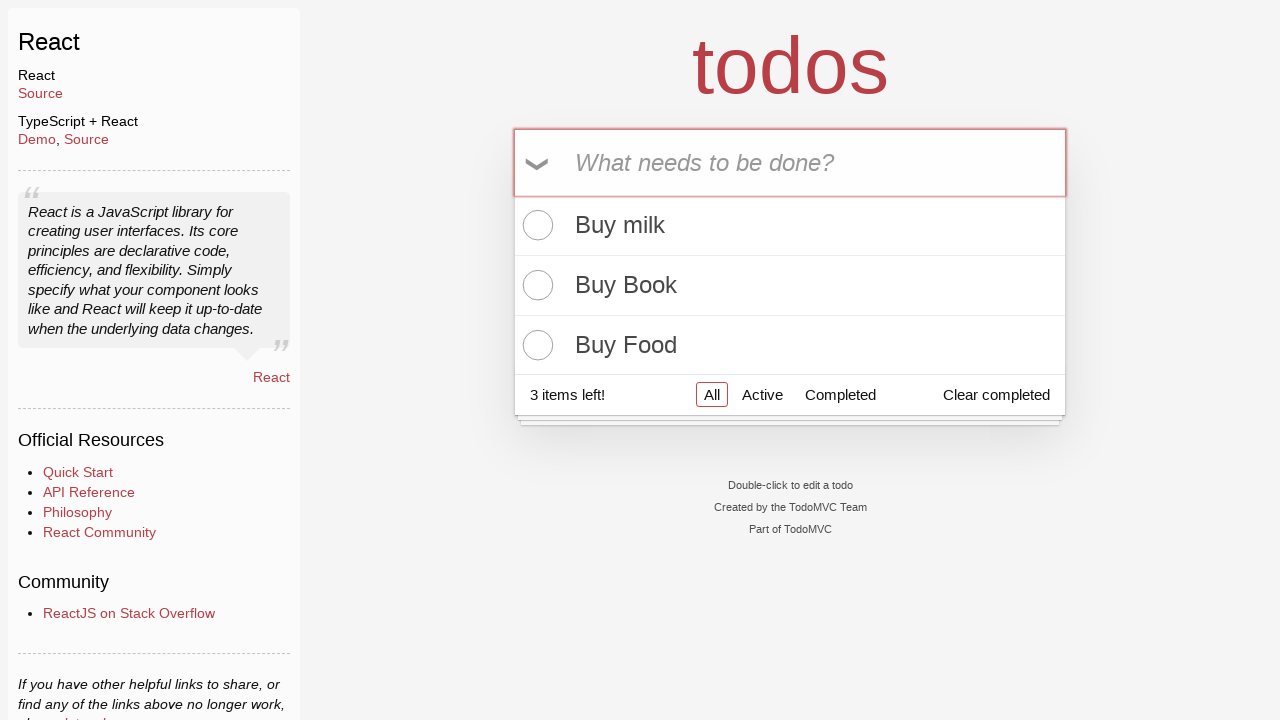